Tests clicking the do more button and verifying navigation to the learn section

Starting URL: https://neuronpedia.org/gemma-scope#main

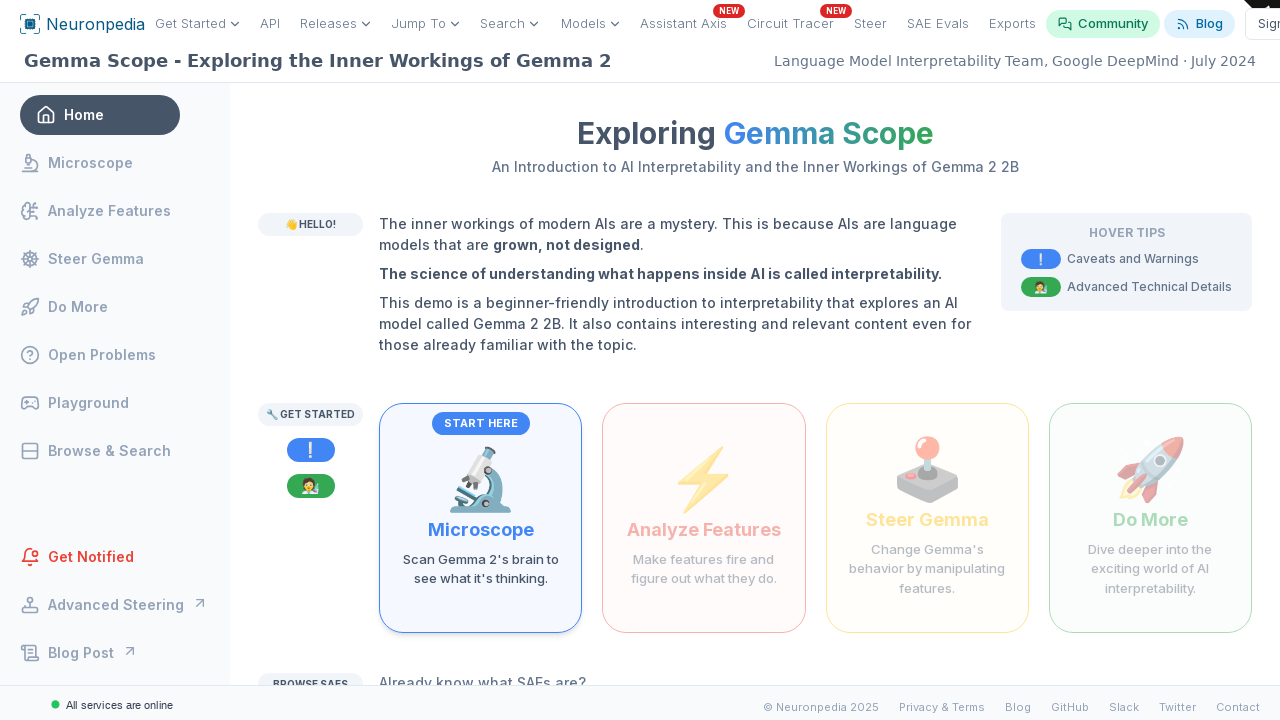

Clicked the 'Dive deeper into the exciting world of AI interpretability' button at (1150, 569) on internal:text="Dive deeper into the exciting world of AI interpretability"i
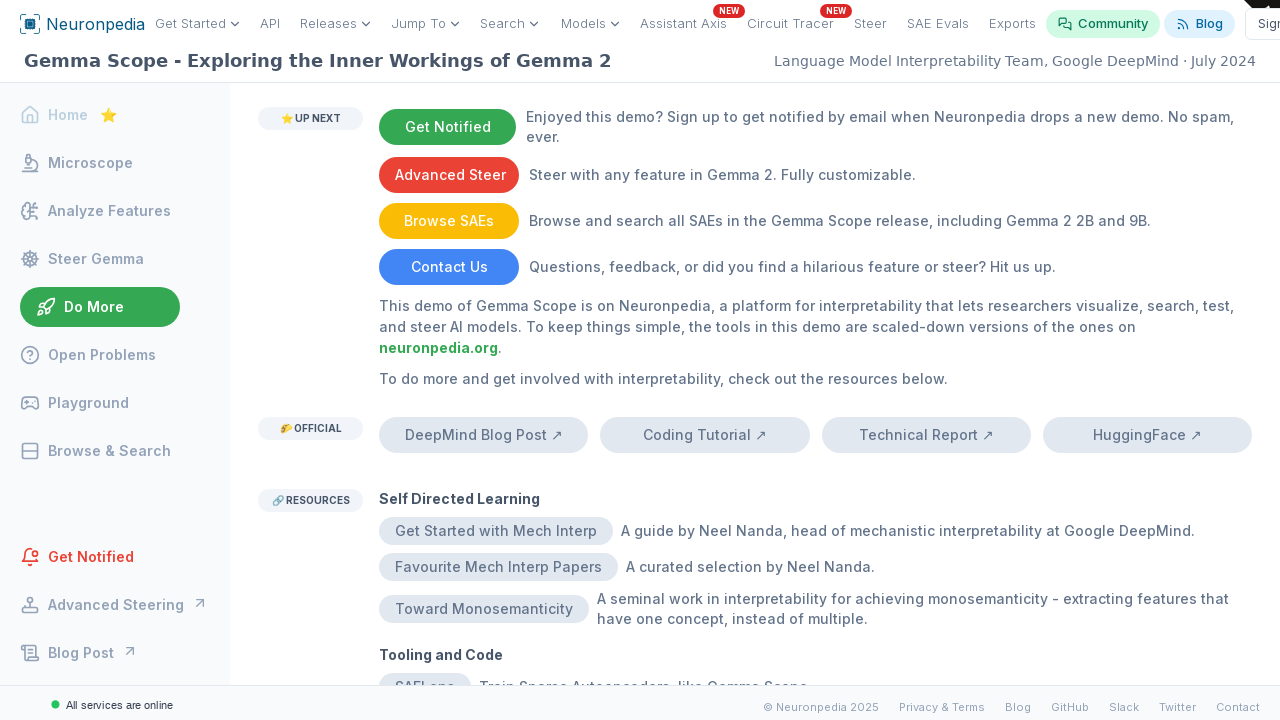

Verified navigation to learn section (URL changed to gemma-scope#learn)
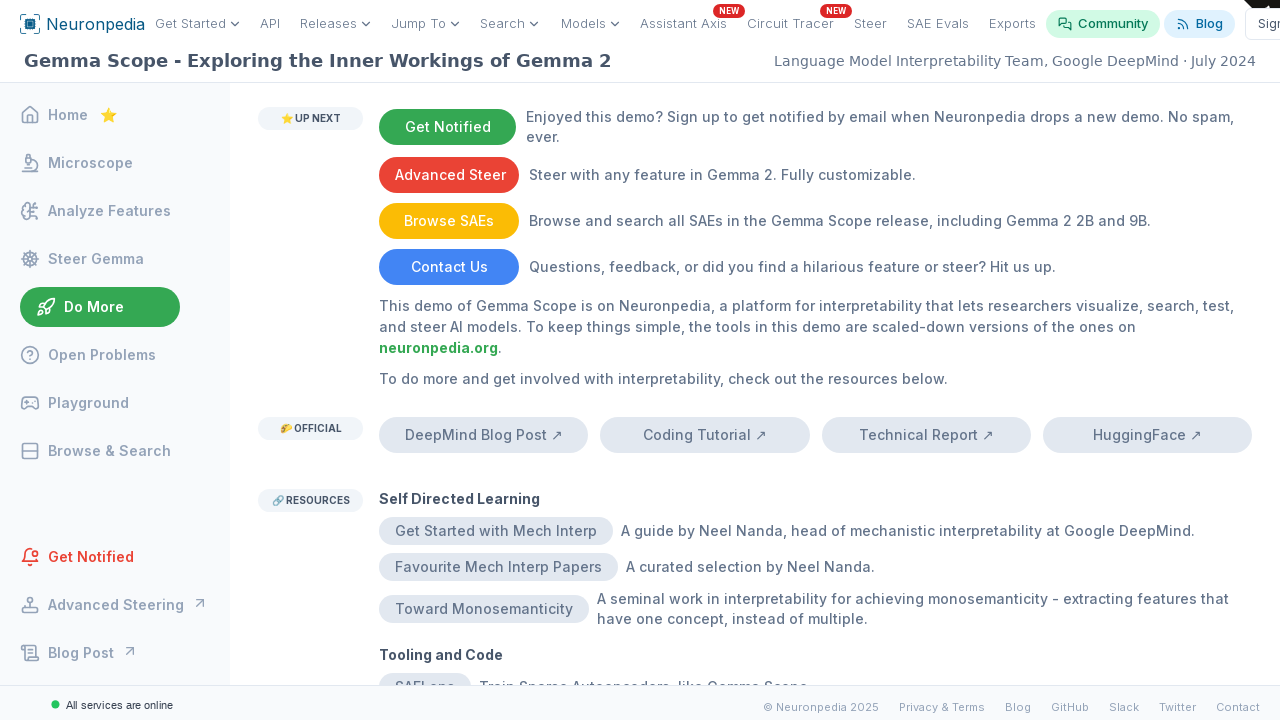

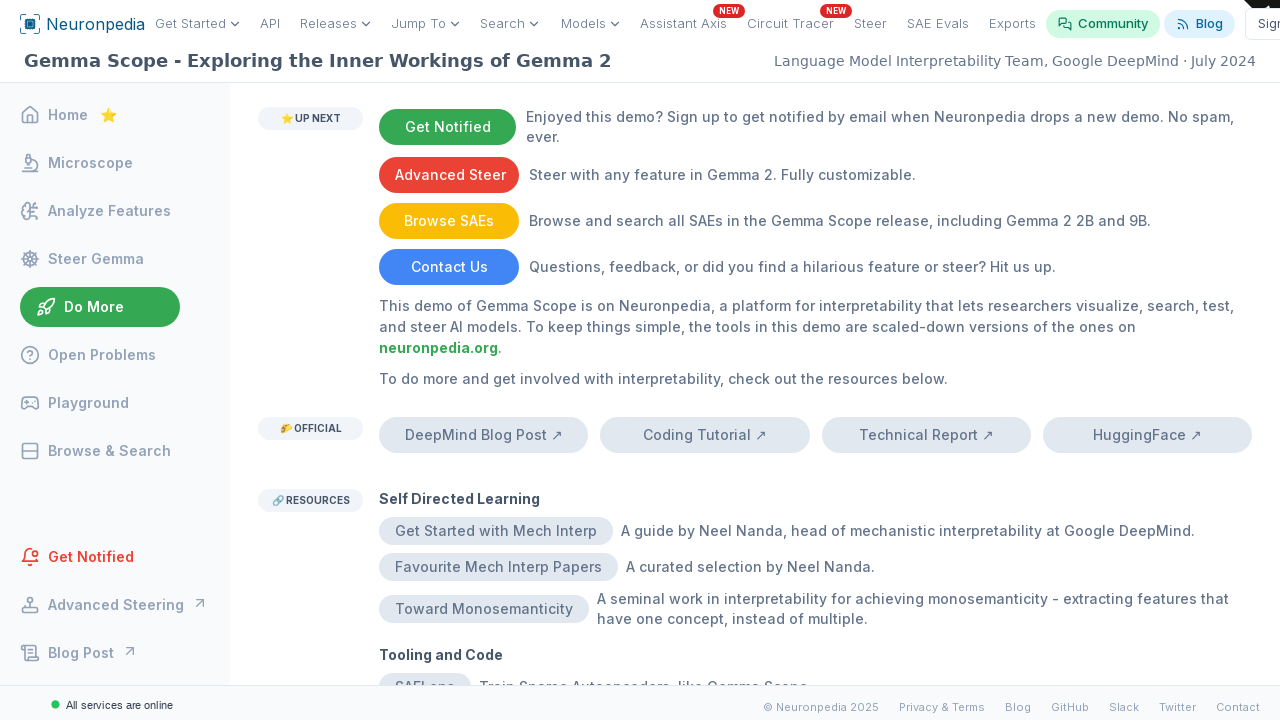